Verifies that the homepage logo is present on the U.S. House of Representatives website

Starting URL: https://www.house.gov

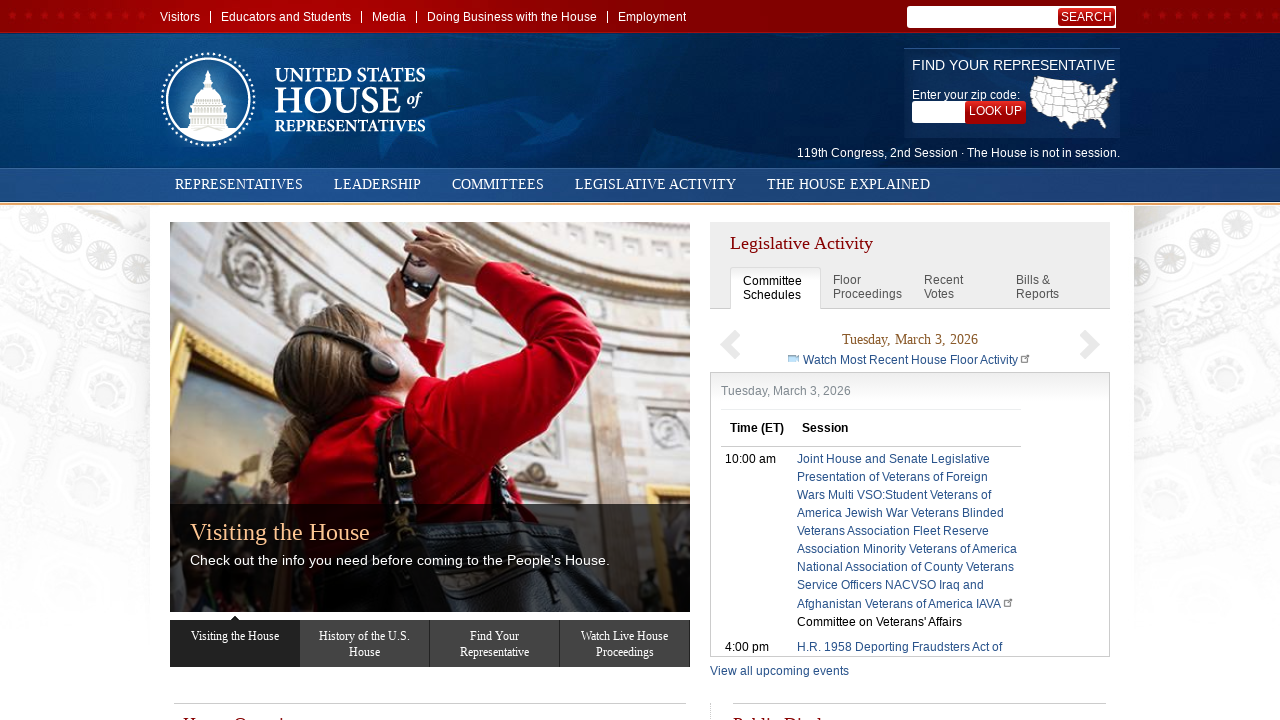

Navigated to U.S. House of Representatives homepage
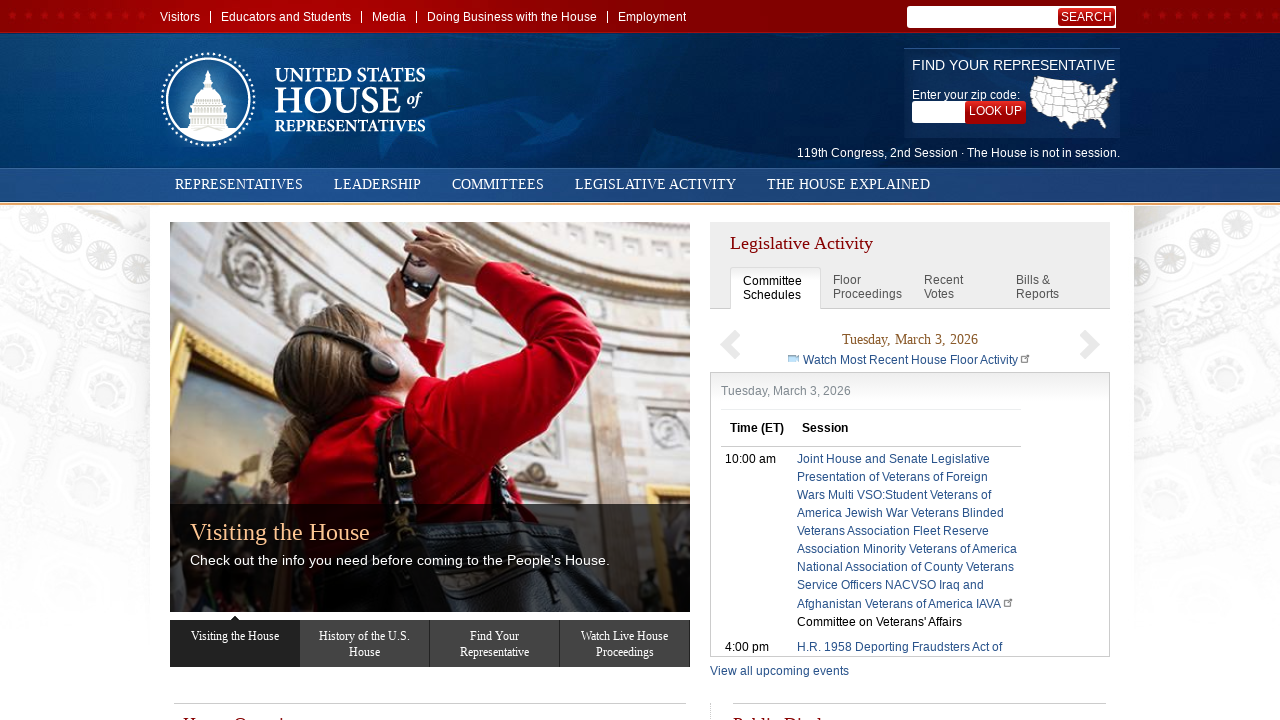

Located homepage logo element
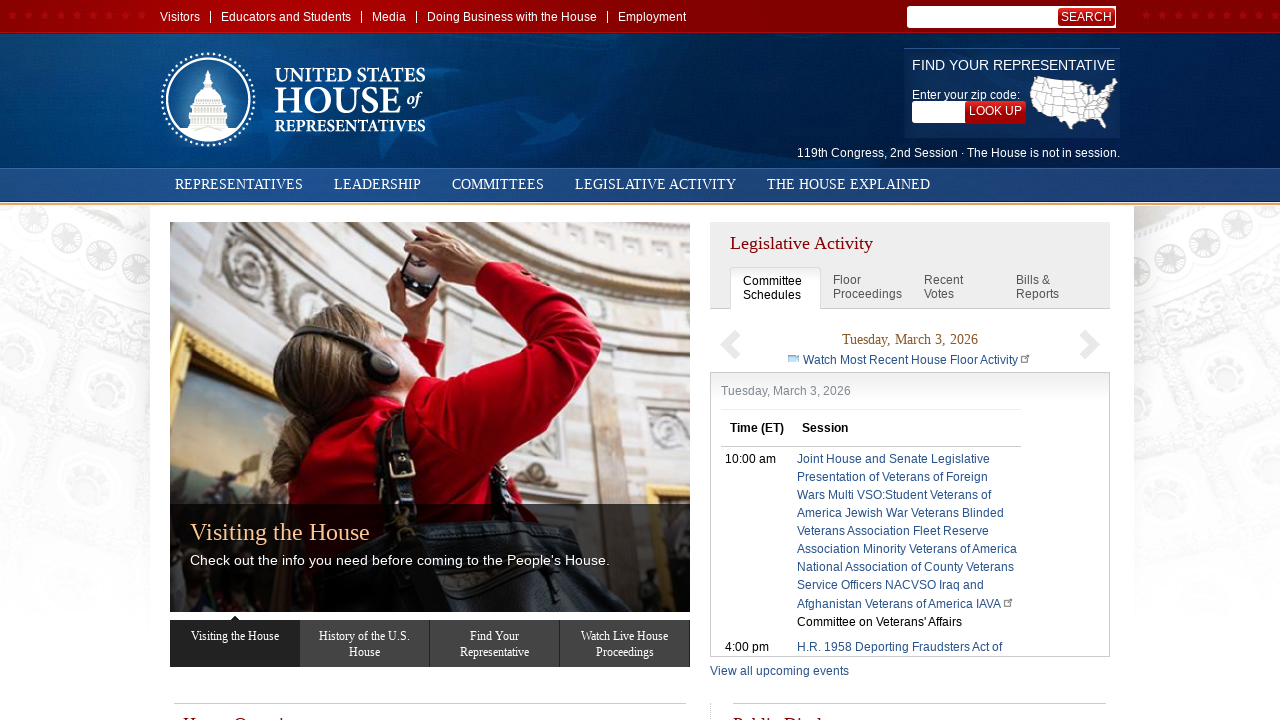

Homepage logo is visible
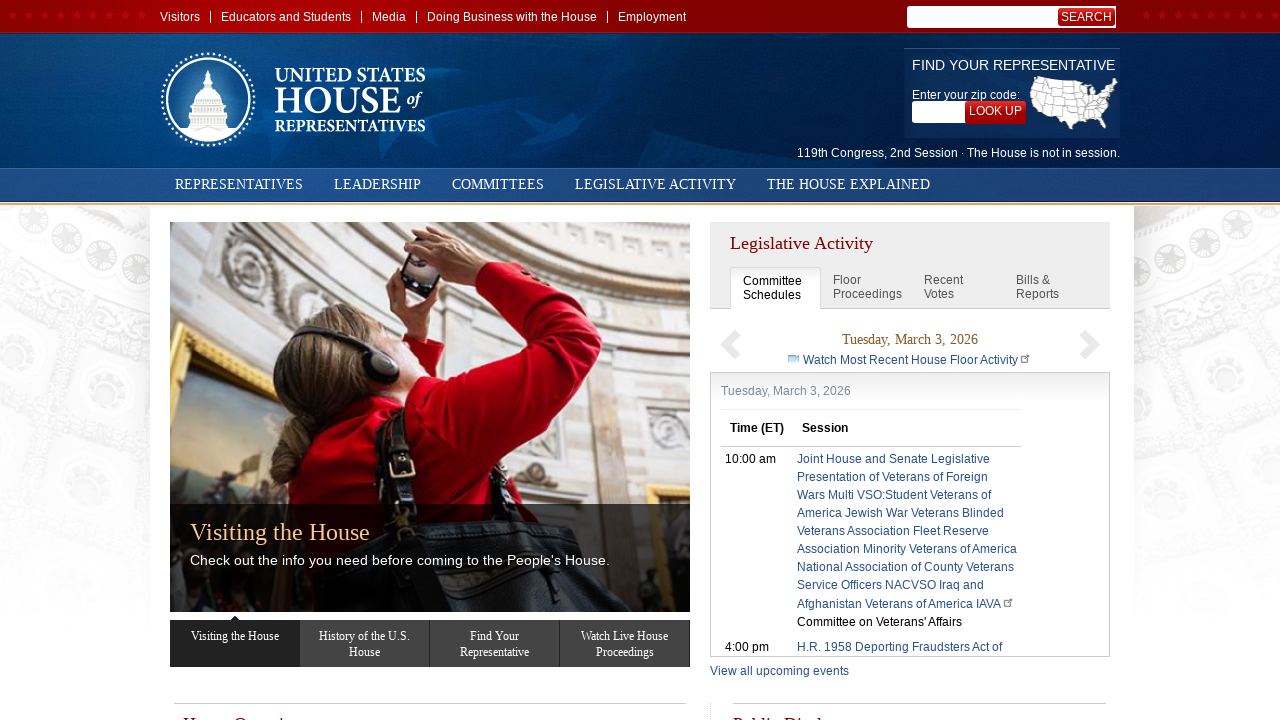

Verified homepage logo is present and visible
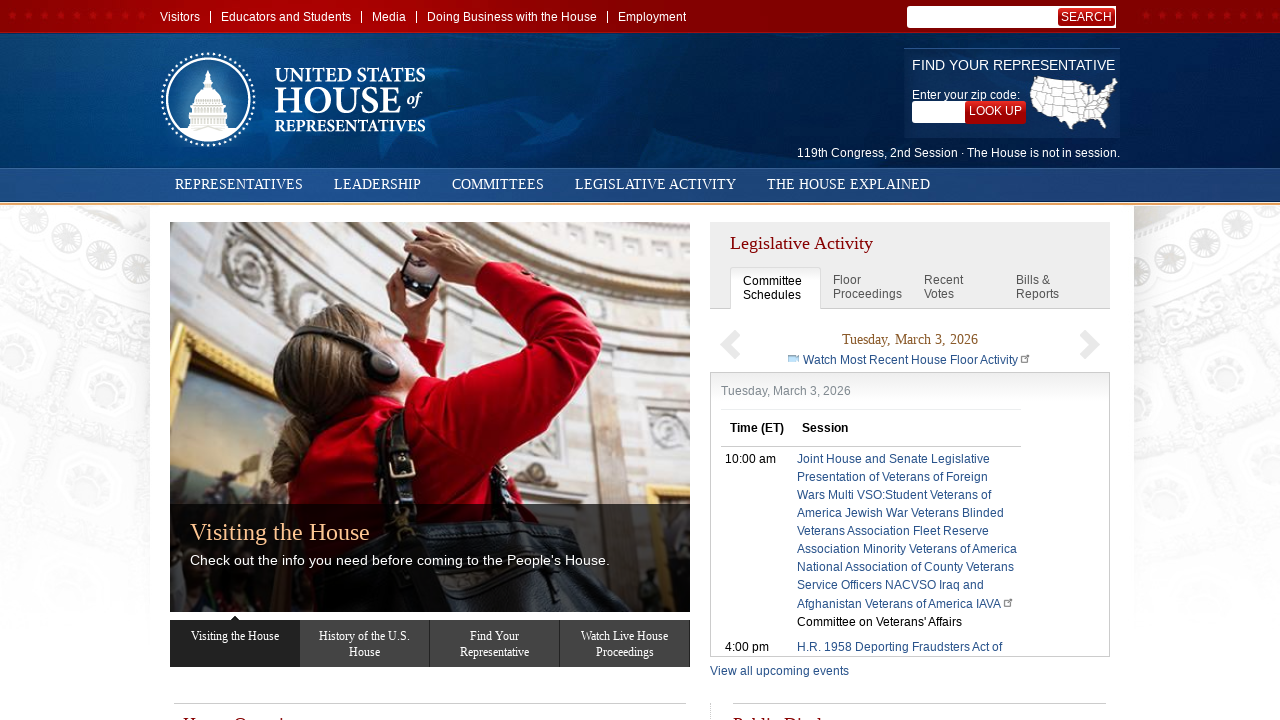

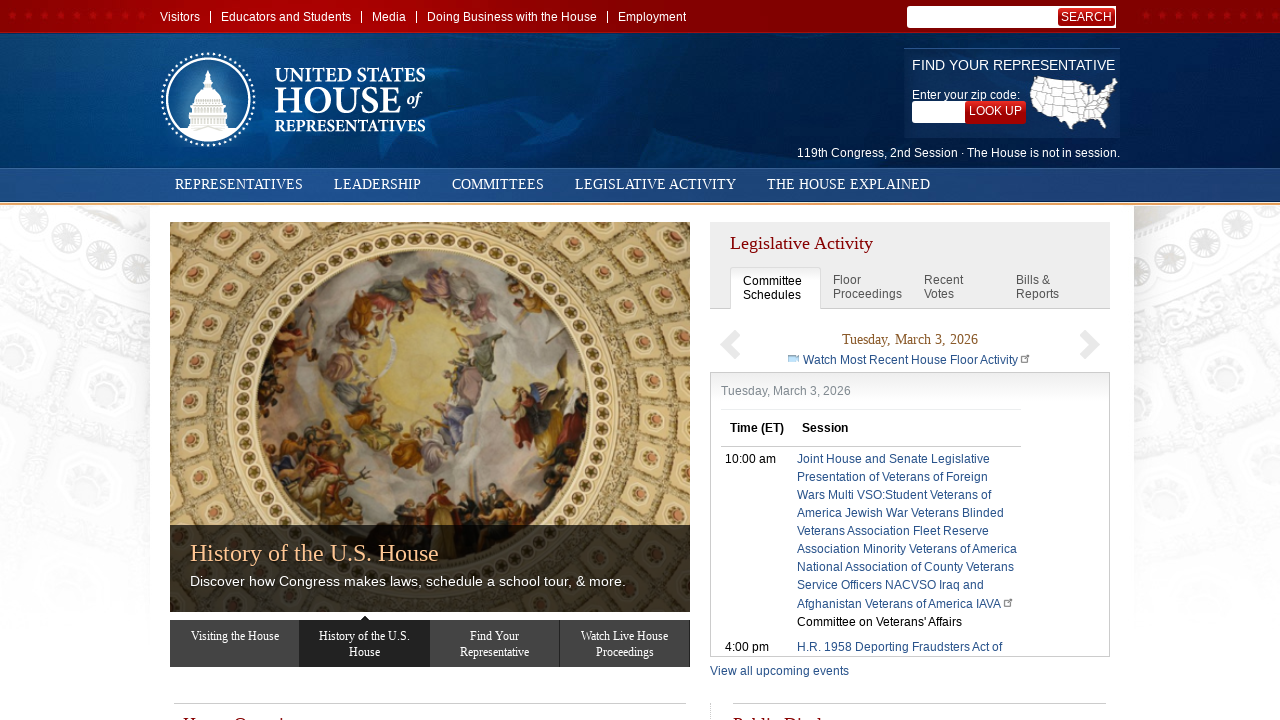